Tests dropdown selection functionality by selecting an option from the Skills dropdown and verifying the selection

Starting URL: http://demo.automationtesting.in/Register.html

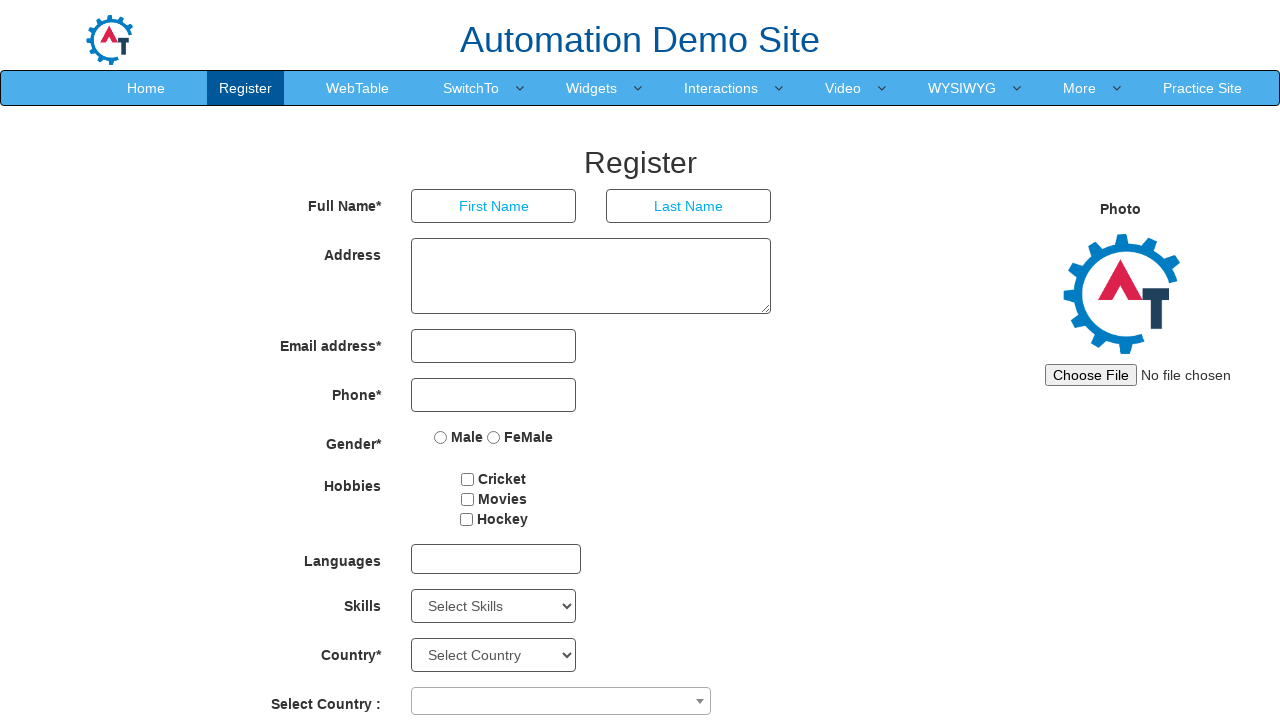

Selected 'AutoCAD' from Skills dropdown on select#Skills
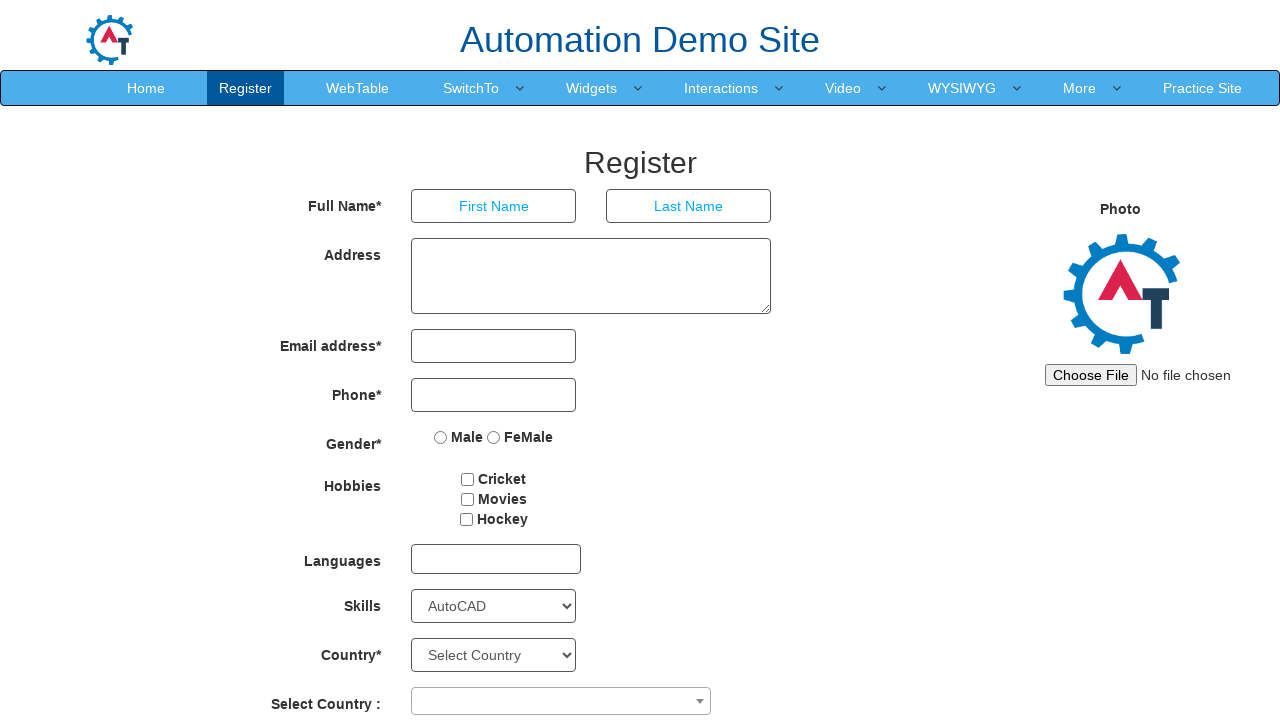

Retrieved selected option value from Skills dropdown
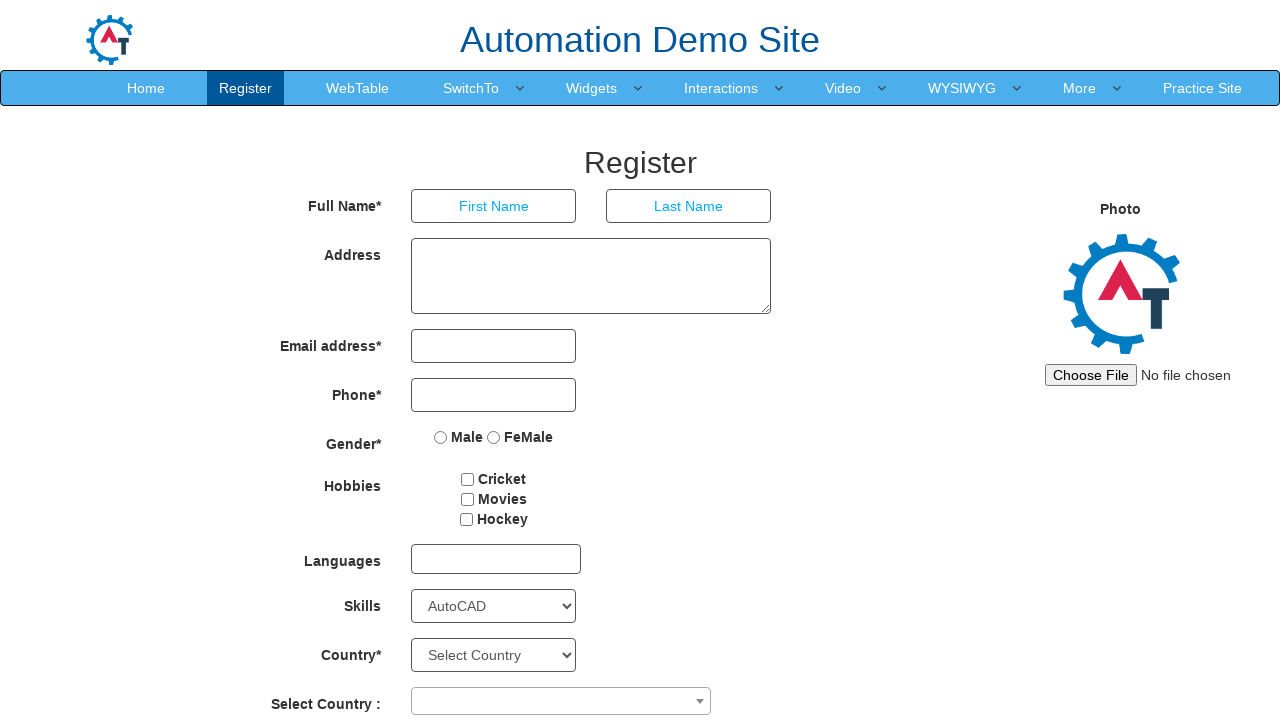

Retrieved selected option text from Skills dropdown
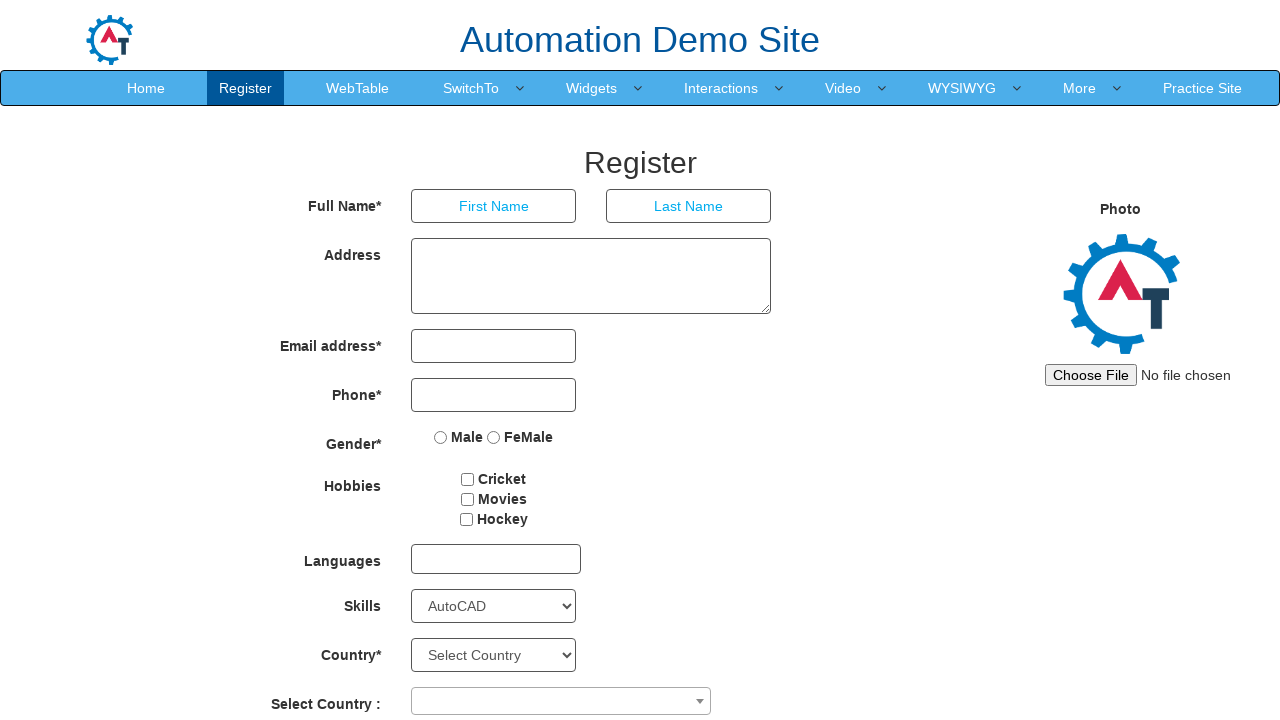

Printed selected option: AutoCAD
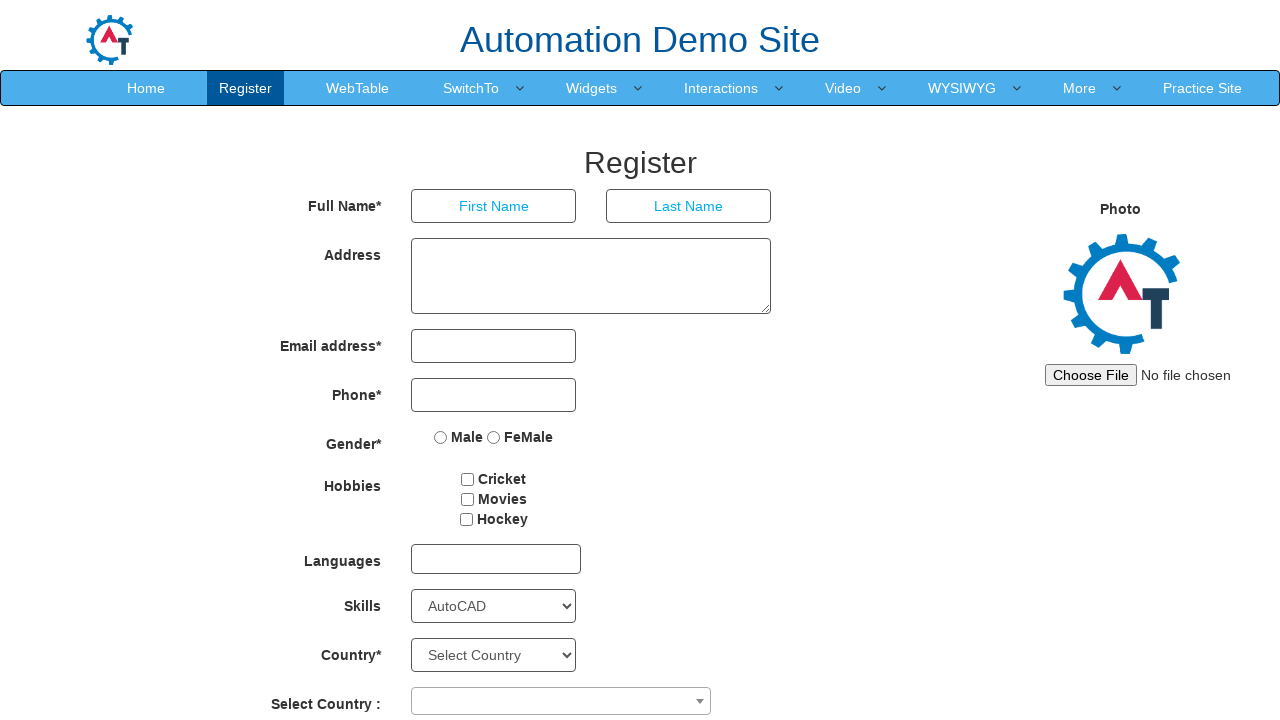

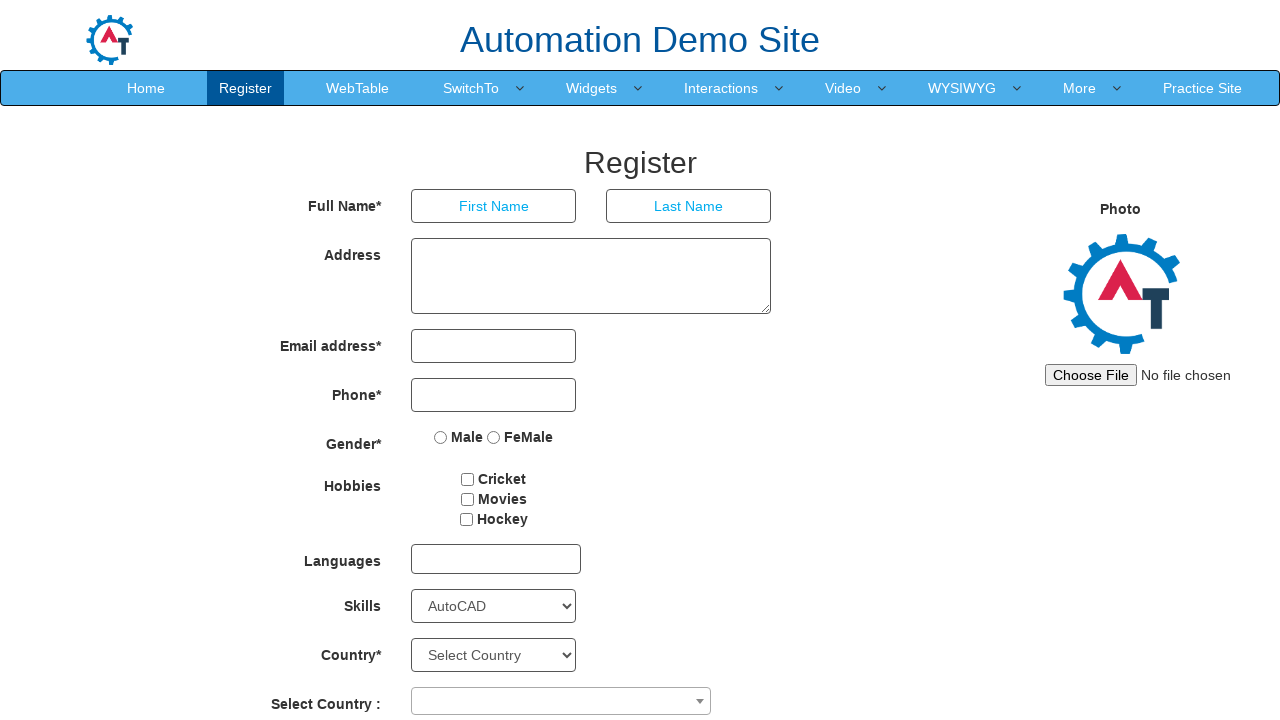